Tests text comparison functionality by entering text in the first textarea, selecting all text, copying it, navigating to the second textarea, and pasting the copied text

Starting URL: https://text-compare.com/

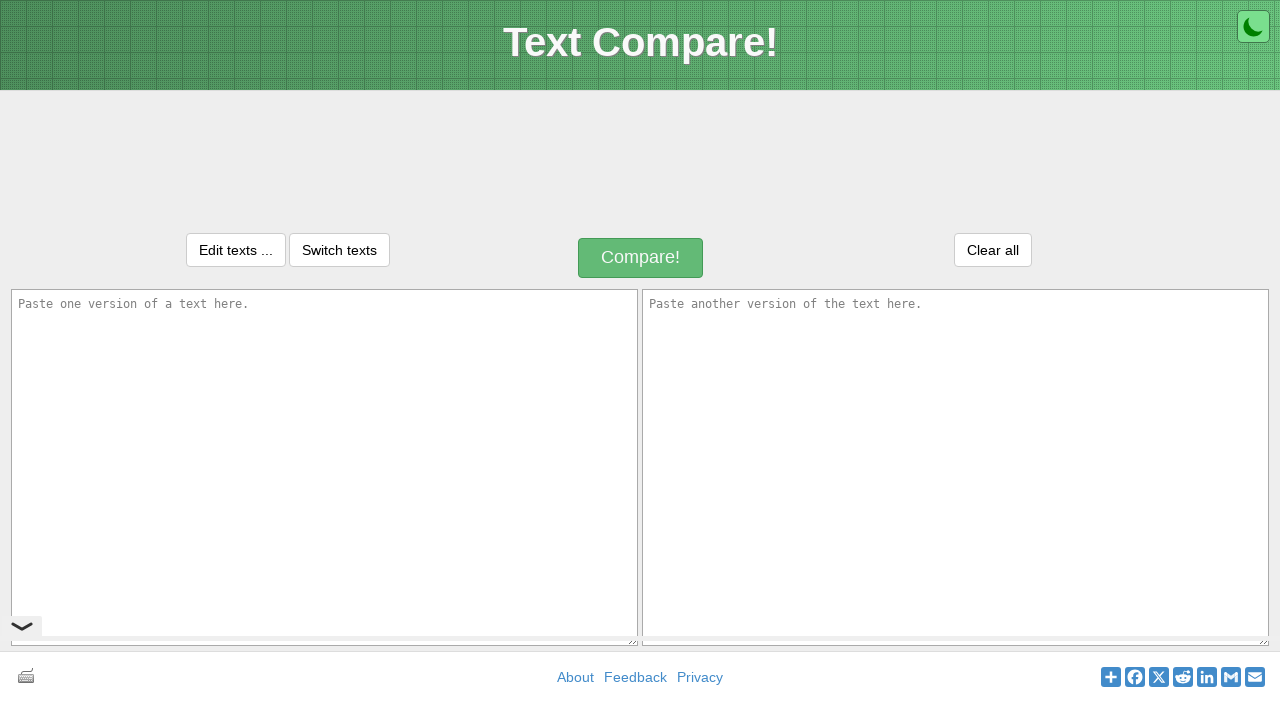

Filled first textarea with 'Welcome to Selenium' on textarea >> nth=0
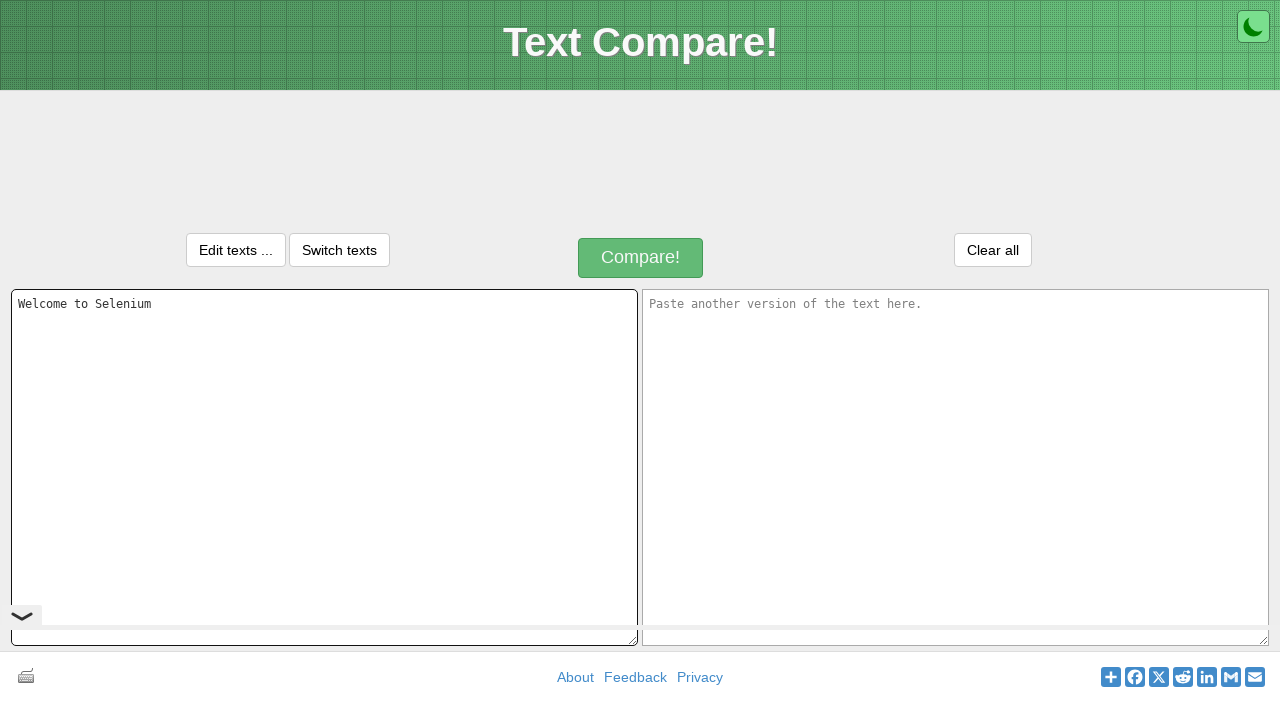

Clicked first textarea to focus it at (324, 467) on textarea >> nth=0
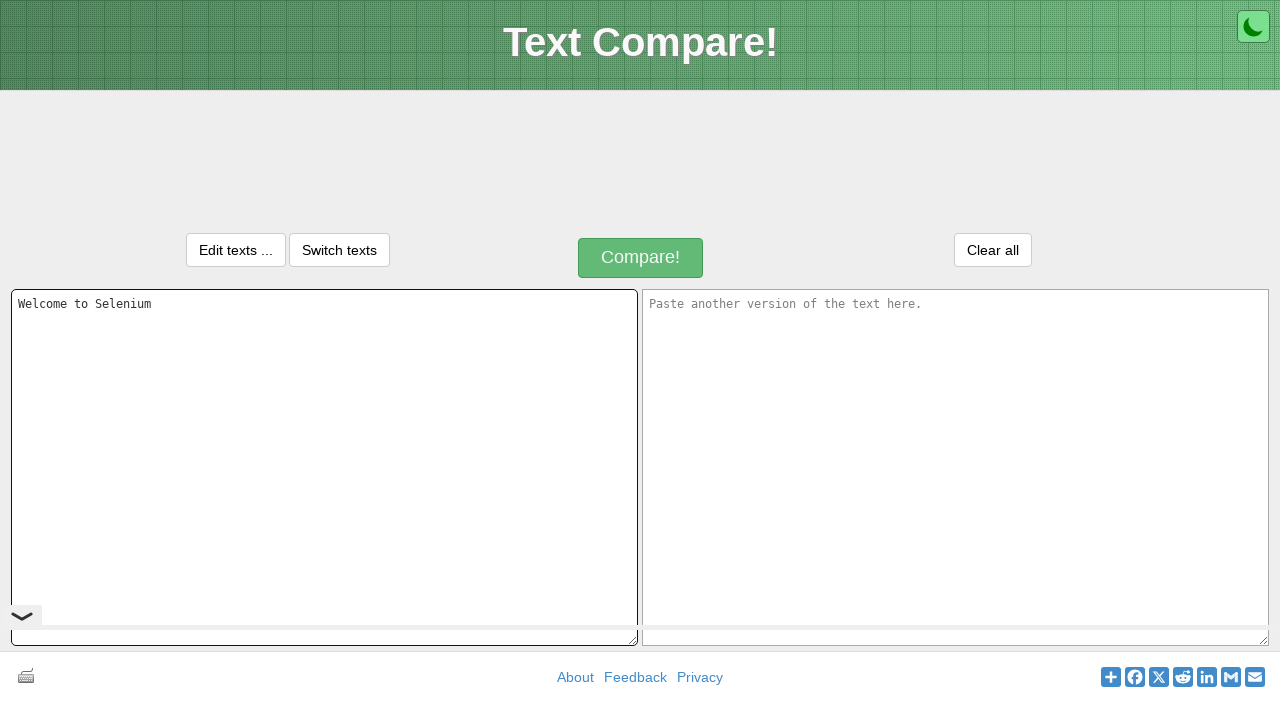

Selected all text in first textarea using Ctrl+A
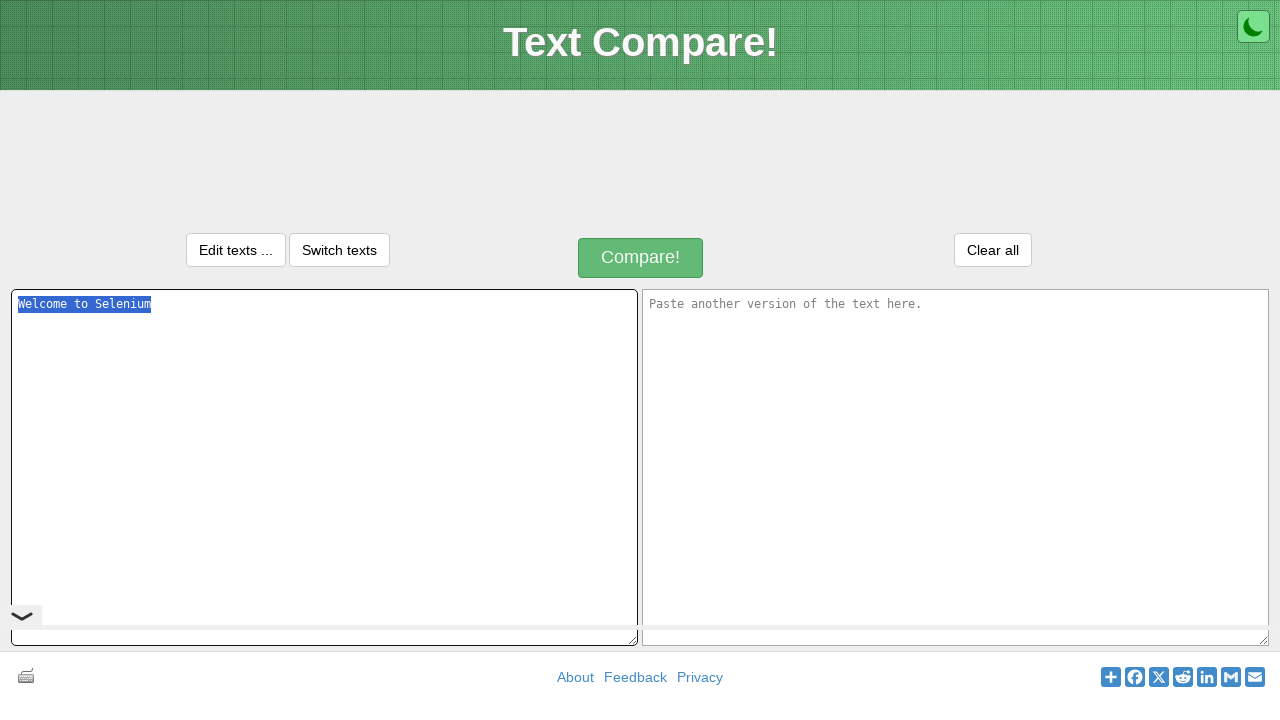

Copied selected text using Ctrl+C
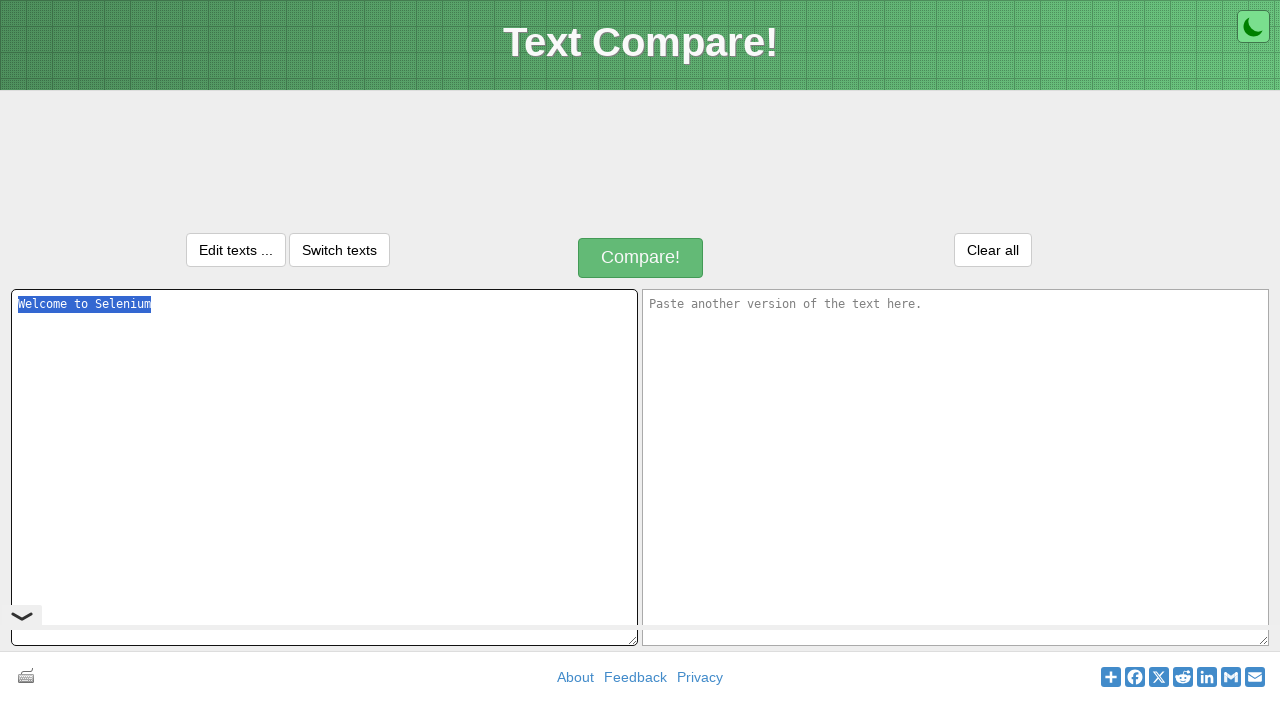

Clicked second textarea to focus it at (956, 467) on textarea >> nth=1
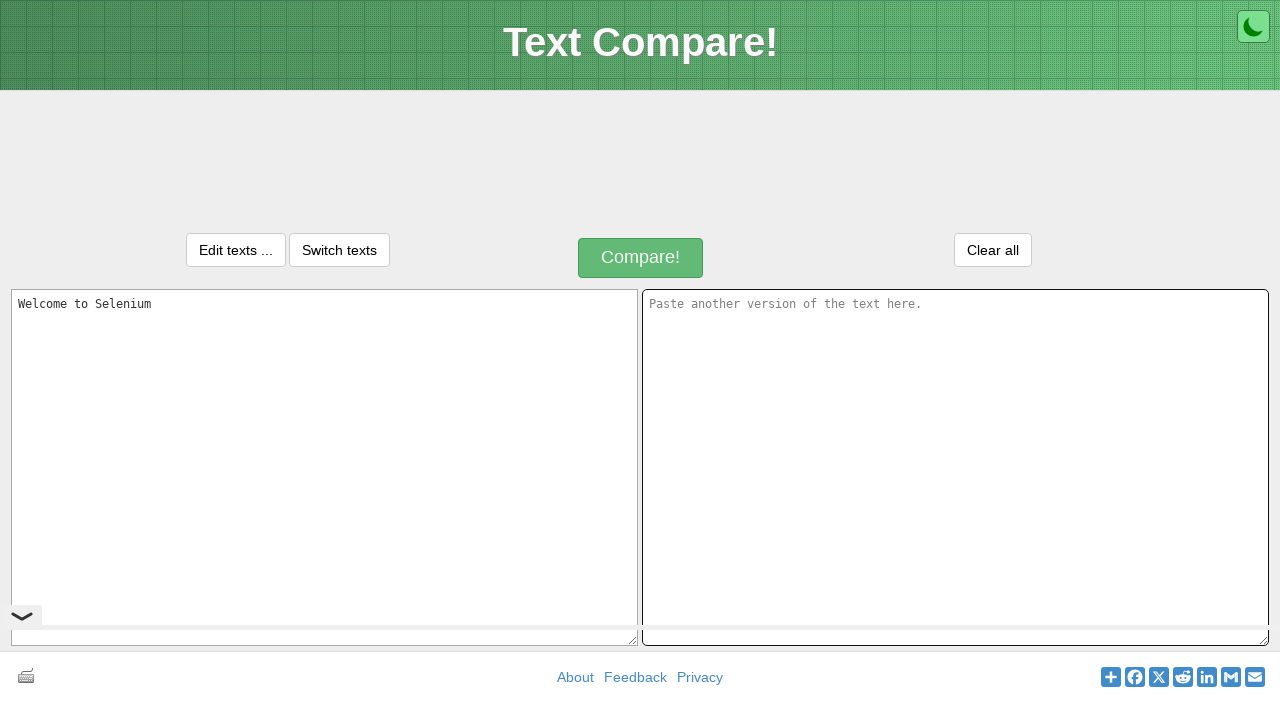

Pasted copied text into second textarea using Ctrl+V
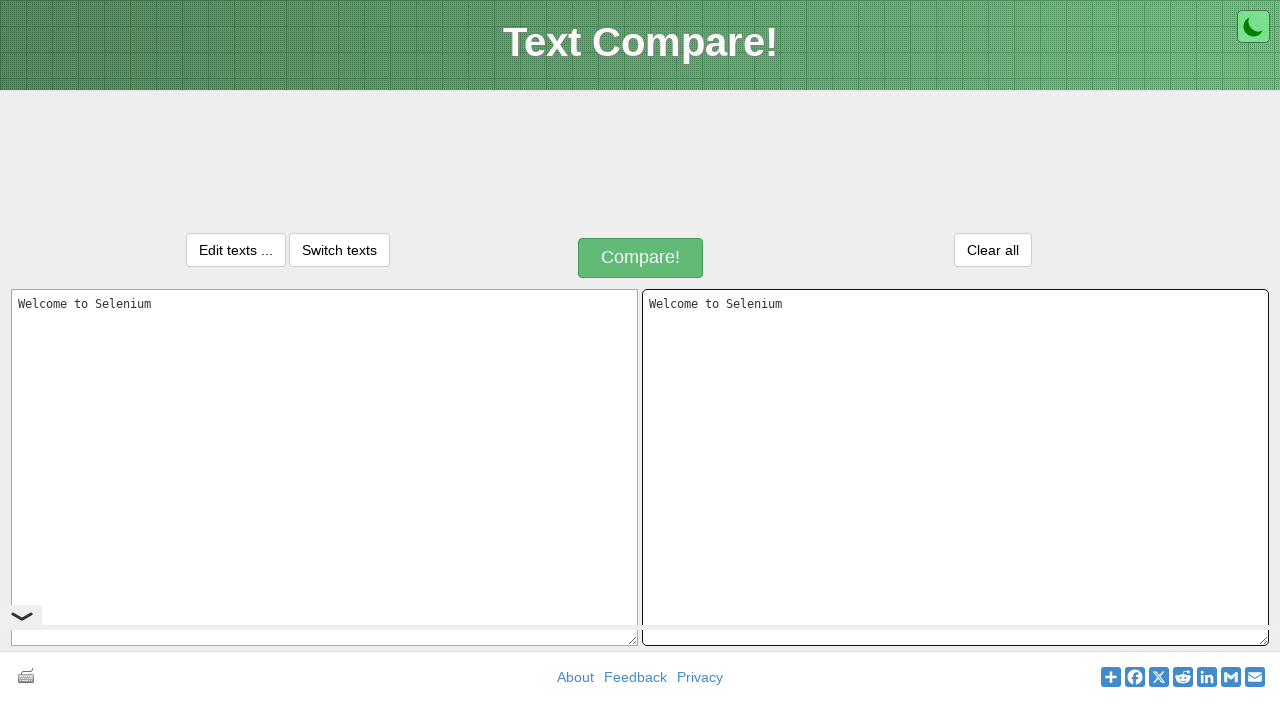

Waited 1 second for paste action to complete
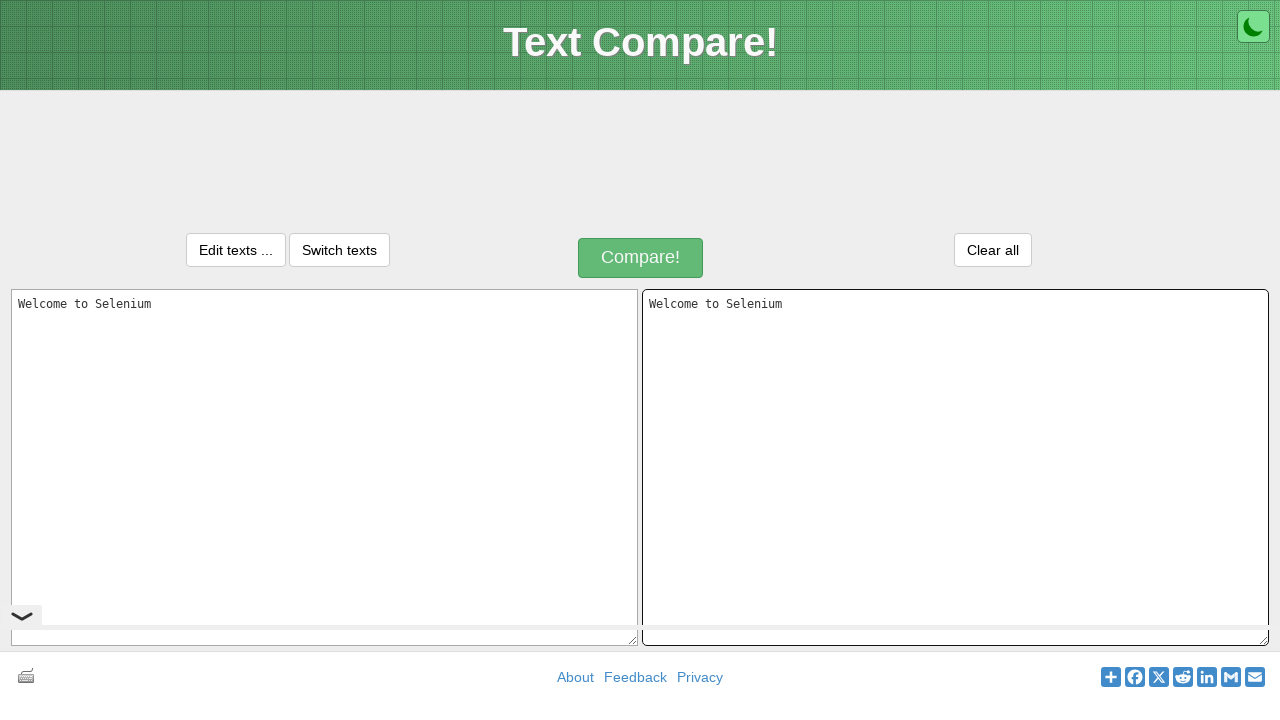

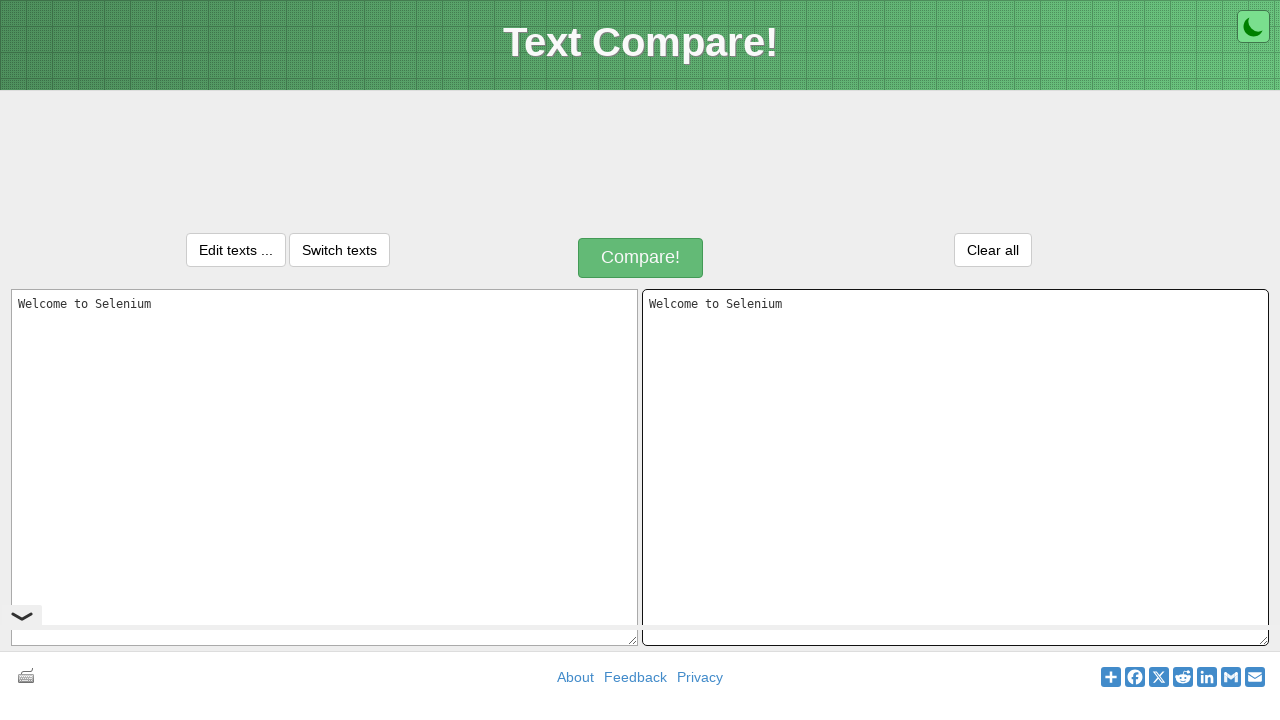